Tests drag and drop functionality by dragging an element from its source position and dropping it onto a target drop zone within an iframe

Starting URL: https://jqueryui.com/droppable/

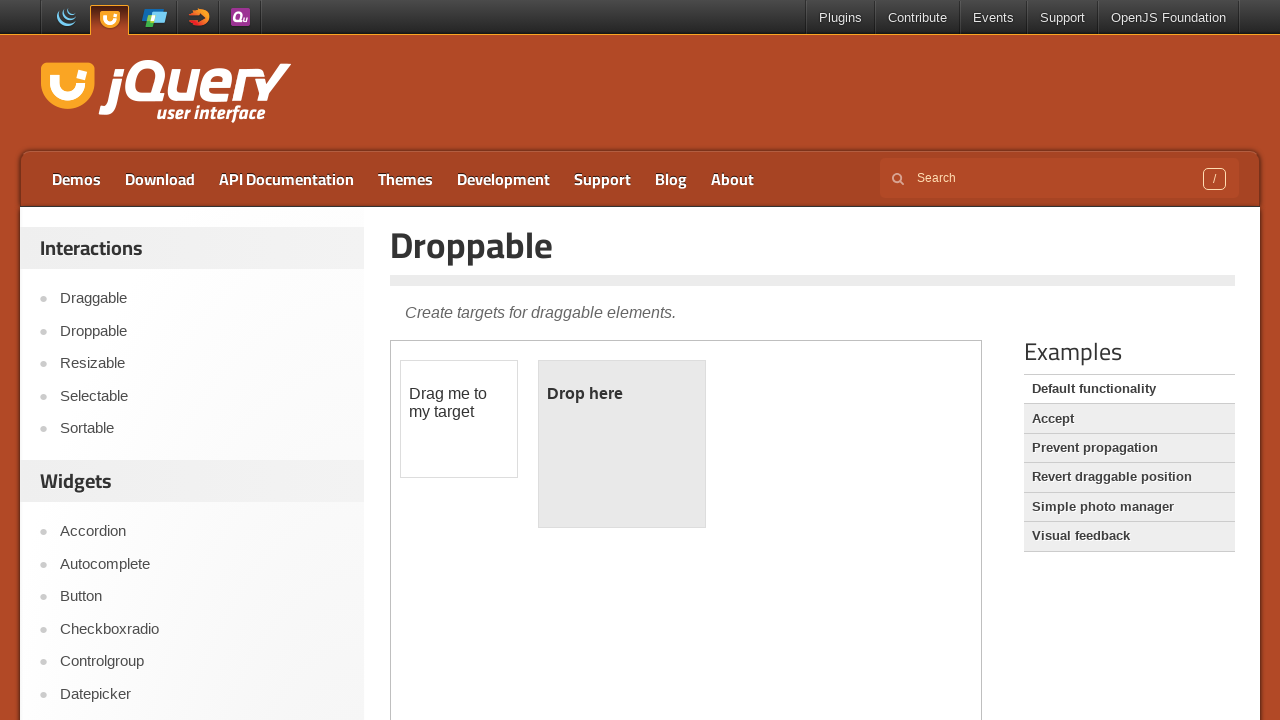

Located iframe containing drag and drop elements
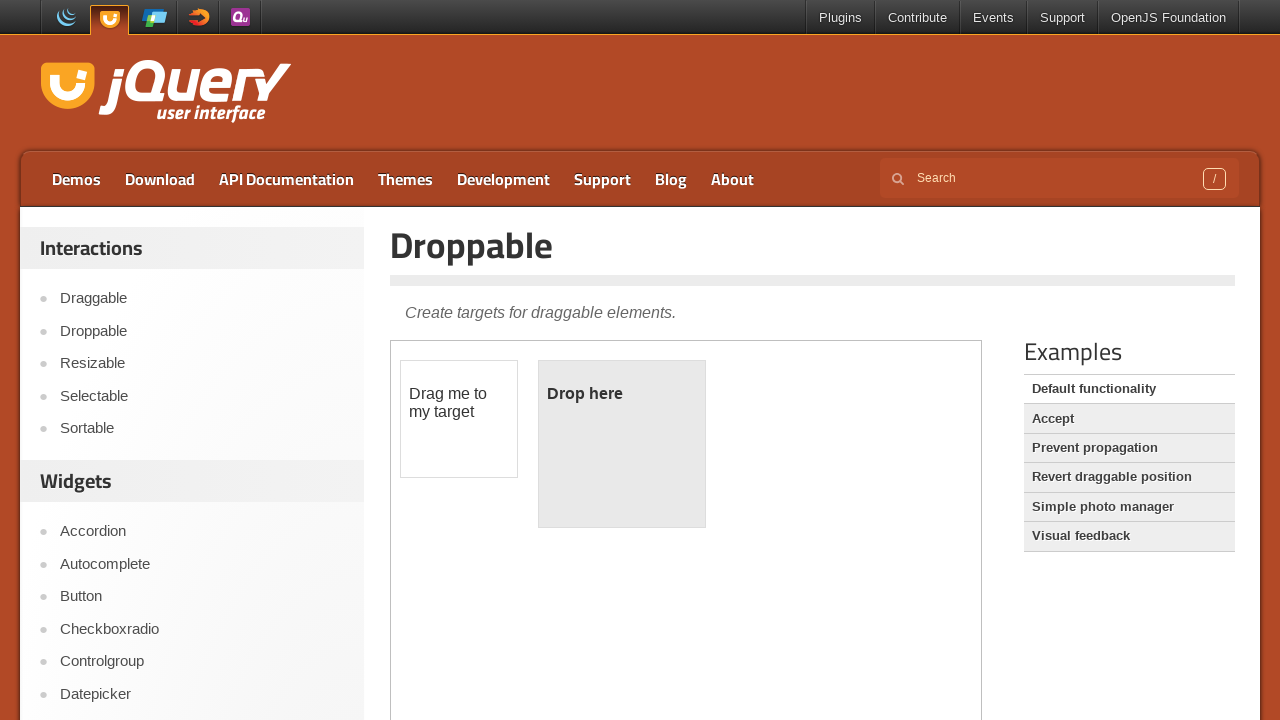

Located draggable element with ID 'draggable'
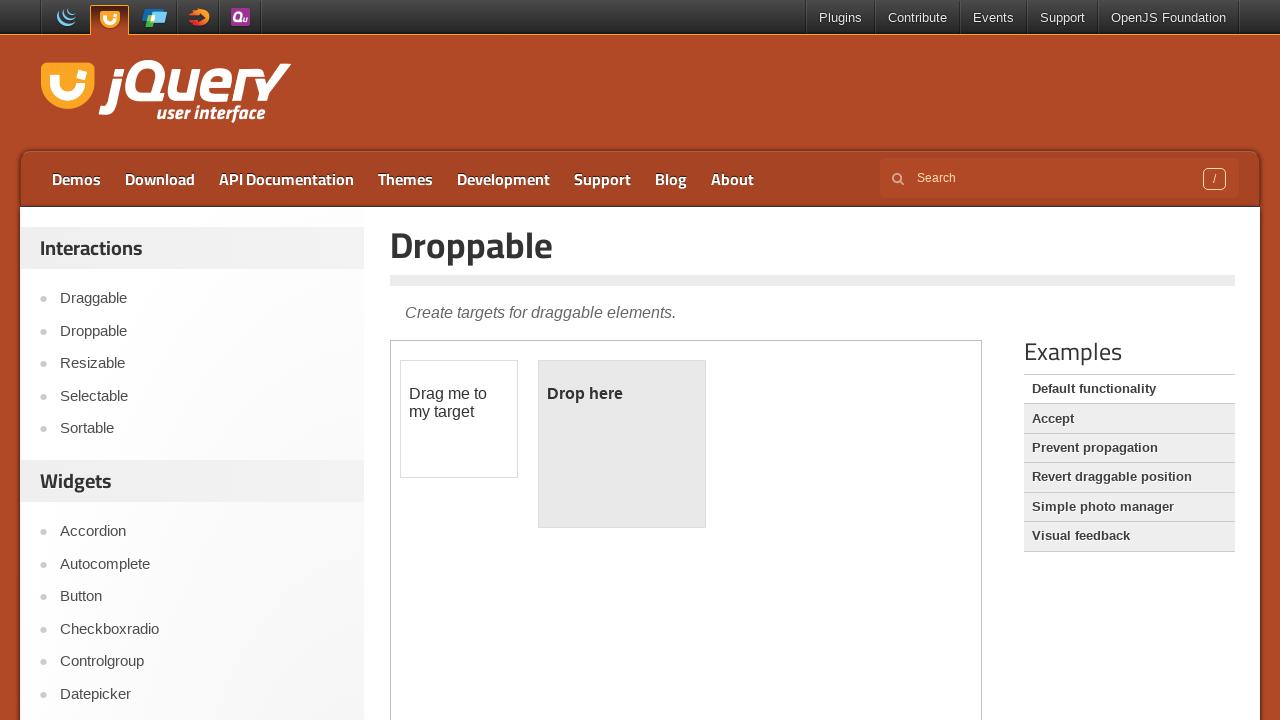

Located drop target element with ID 'droppable'
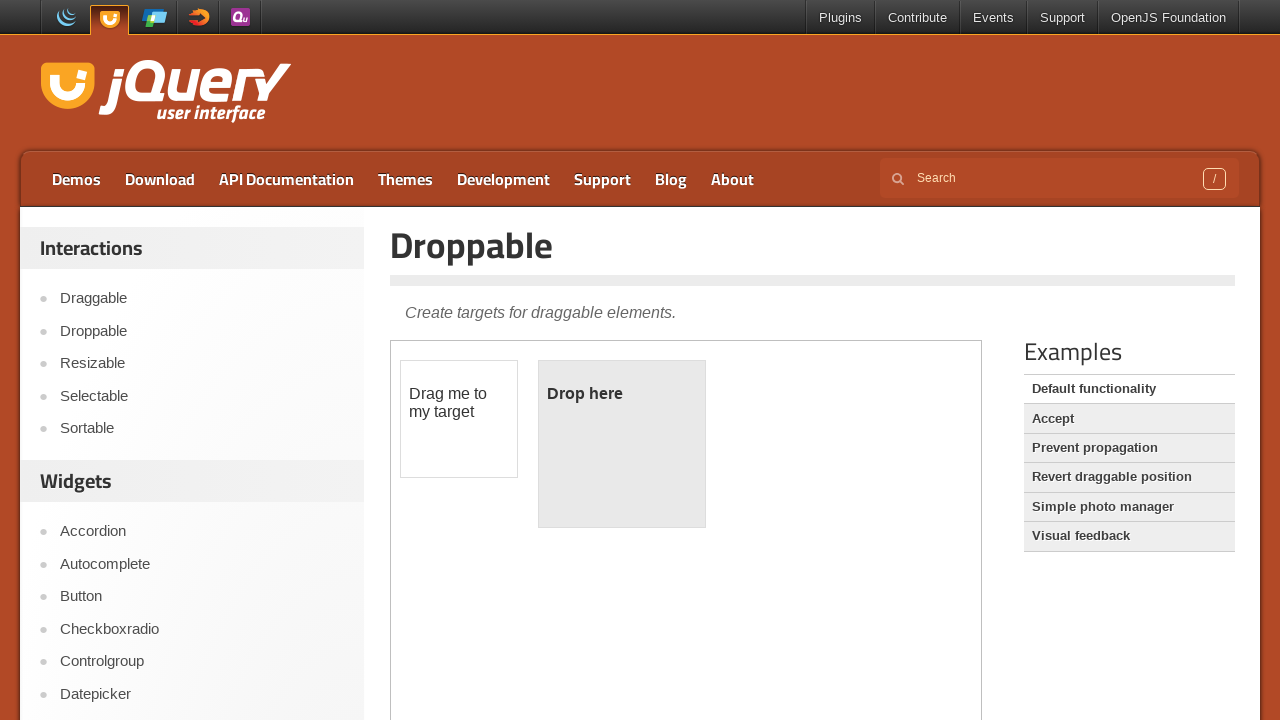

Dragged element from source position and dropped it onto target drop zone at (622, 444)
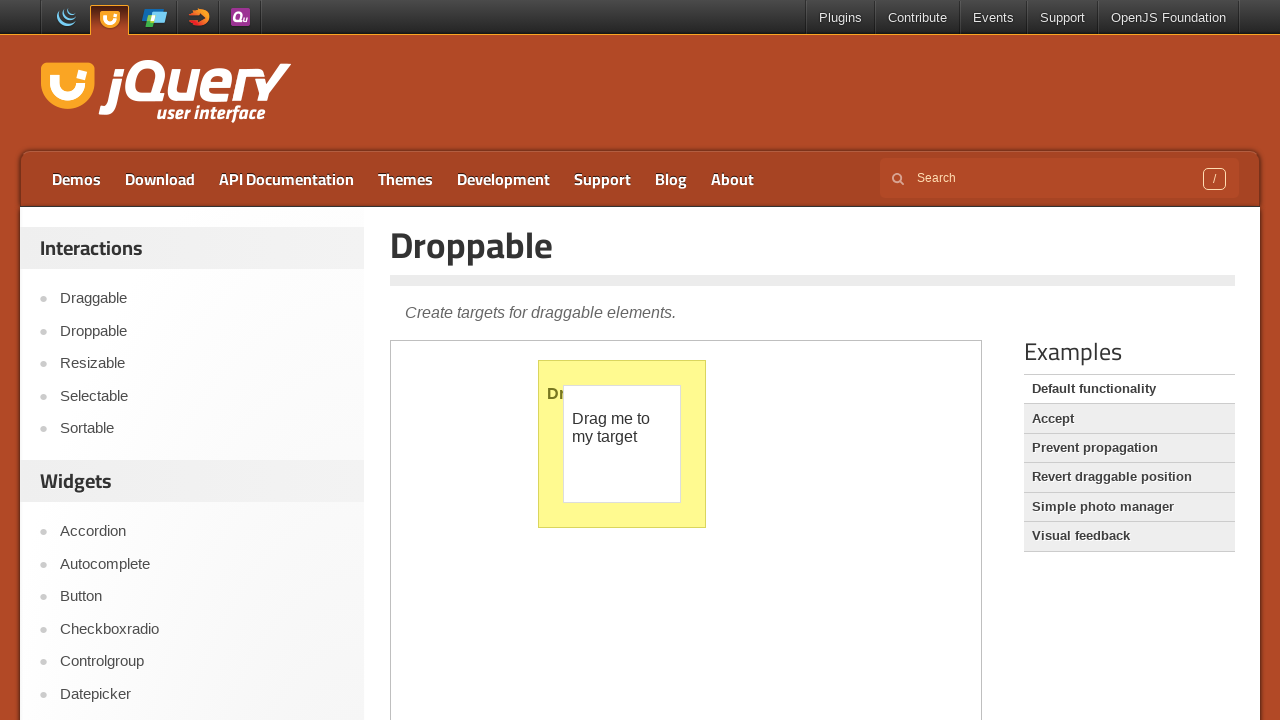

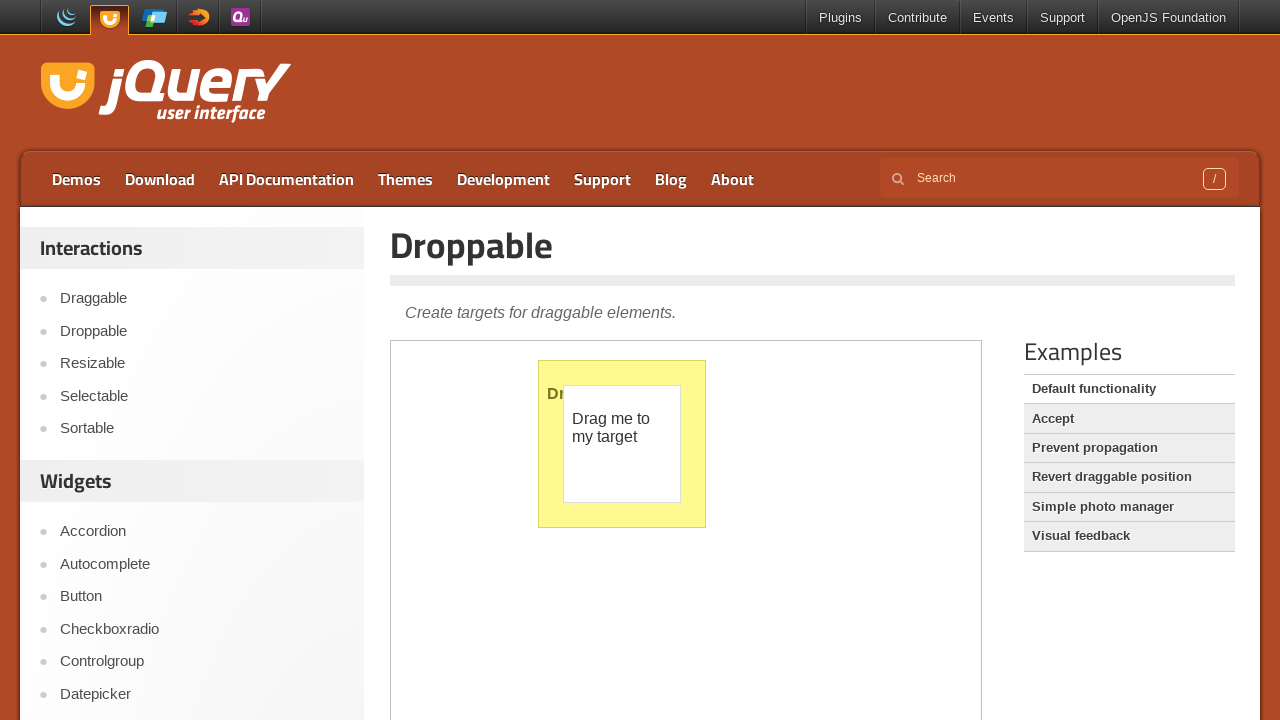